Navigates to the Strefa Kursów website homepage and verifies it loads successfully

Starting URL: http://www.strefakursow.pl

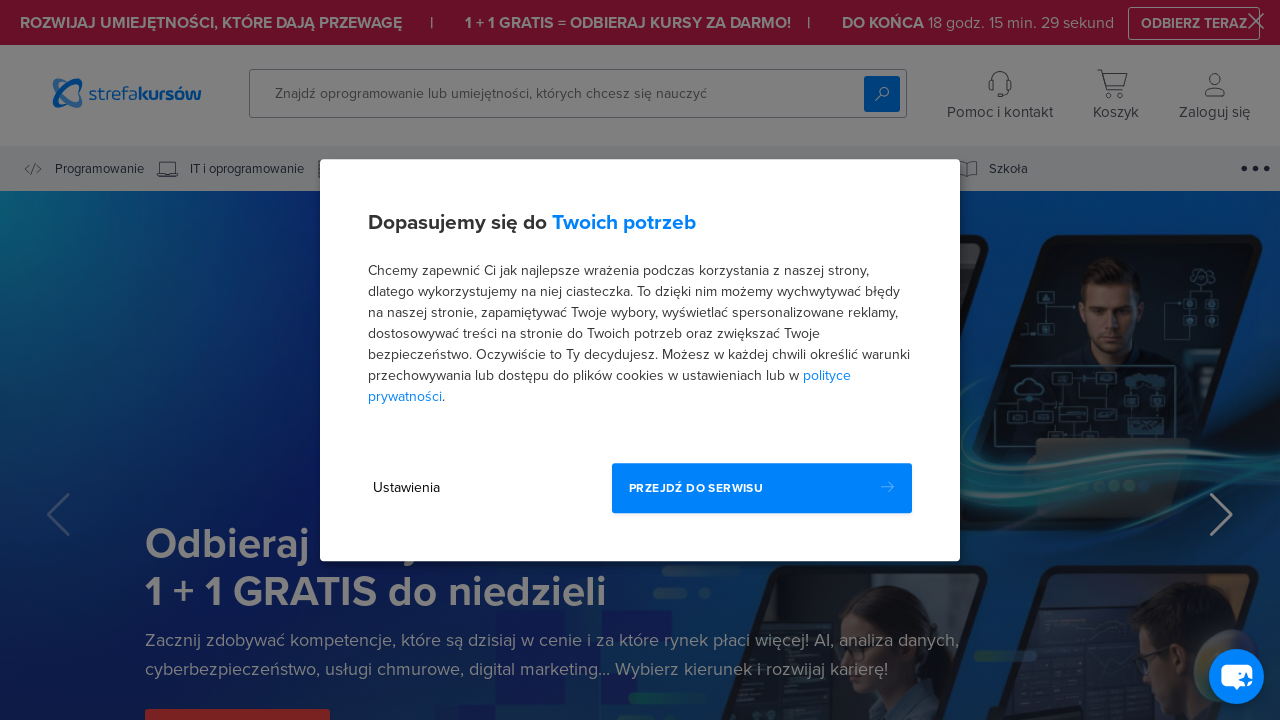

Waited for DOM content to load on Strefa Kursów homepage
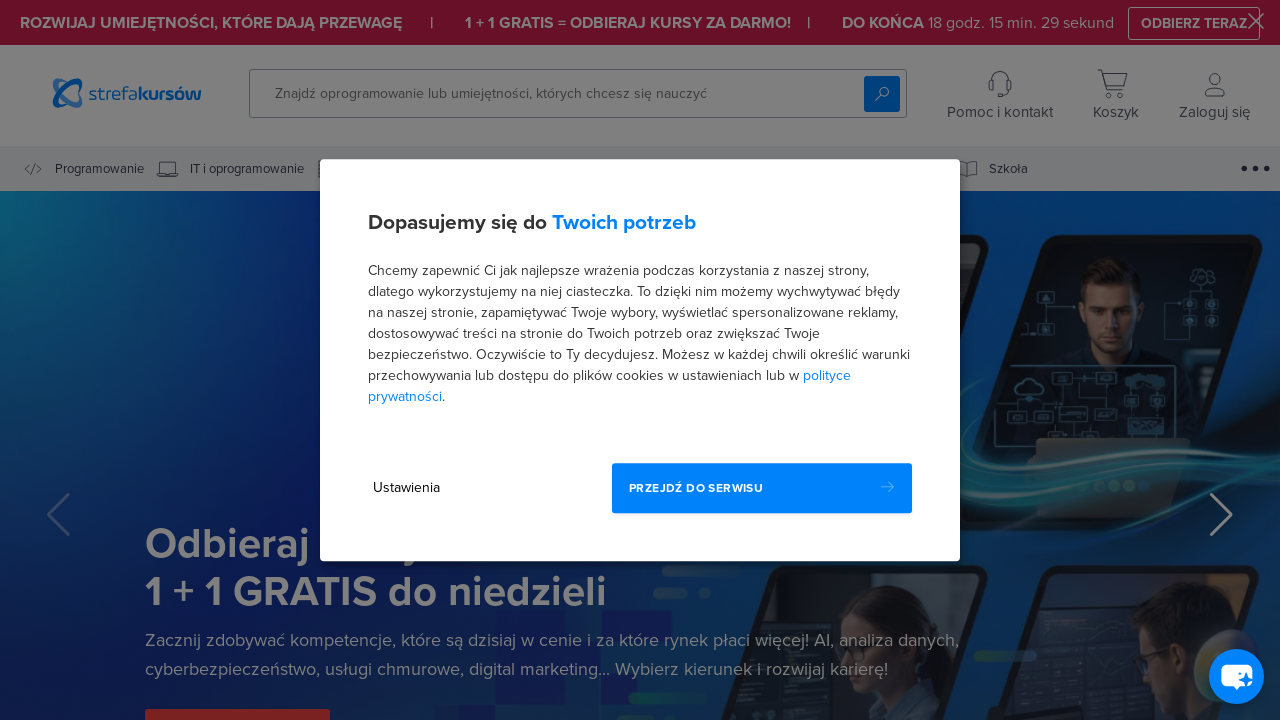

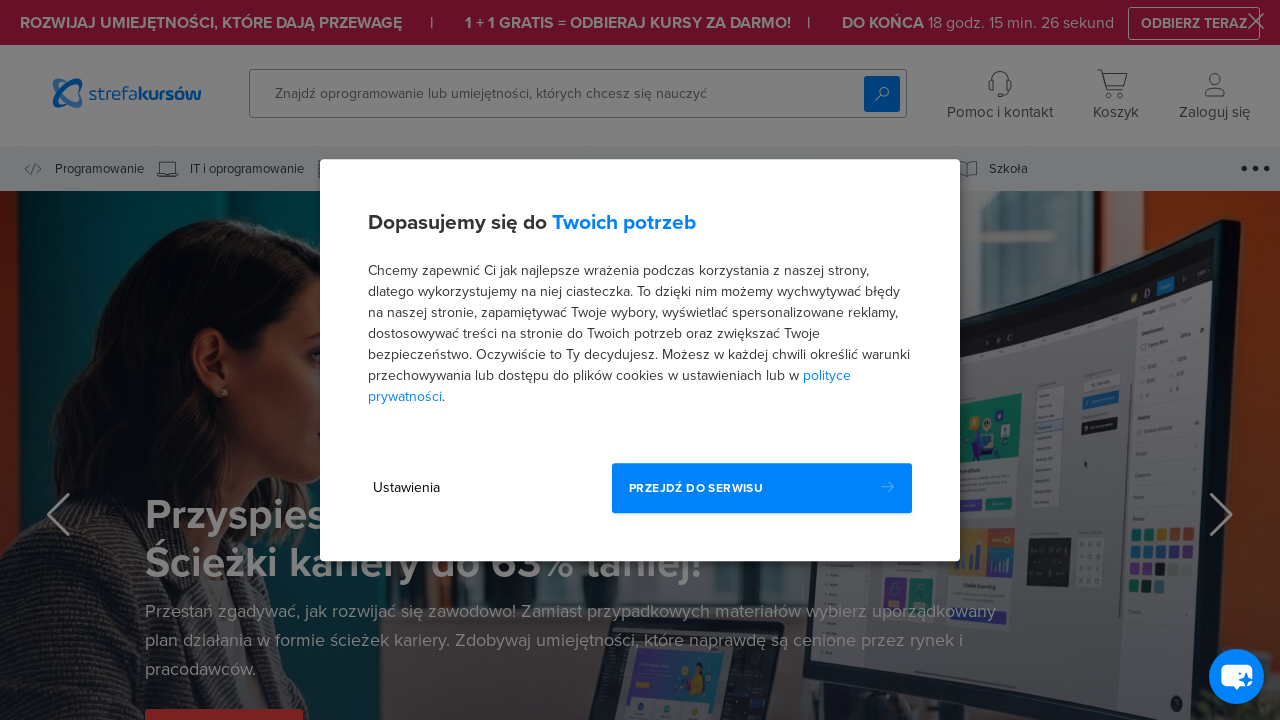